Tests dynamic controls page by interacting with checkbox (click and remove), verifying text, enabling/disabling a textbox, entering text, and verifying the textbox states

Starting URL: https://the-internet.herokuapp.com/dynamic_controls

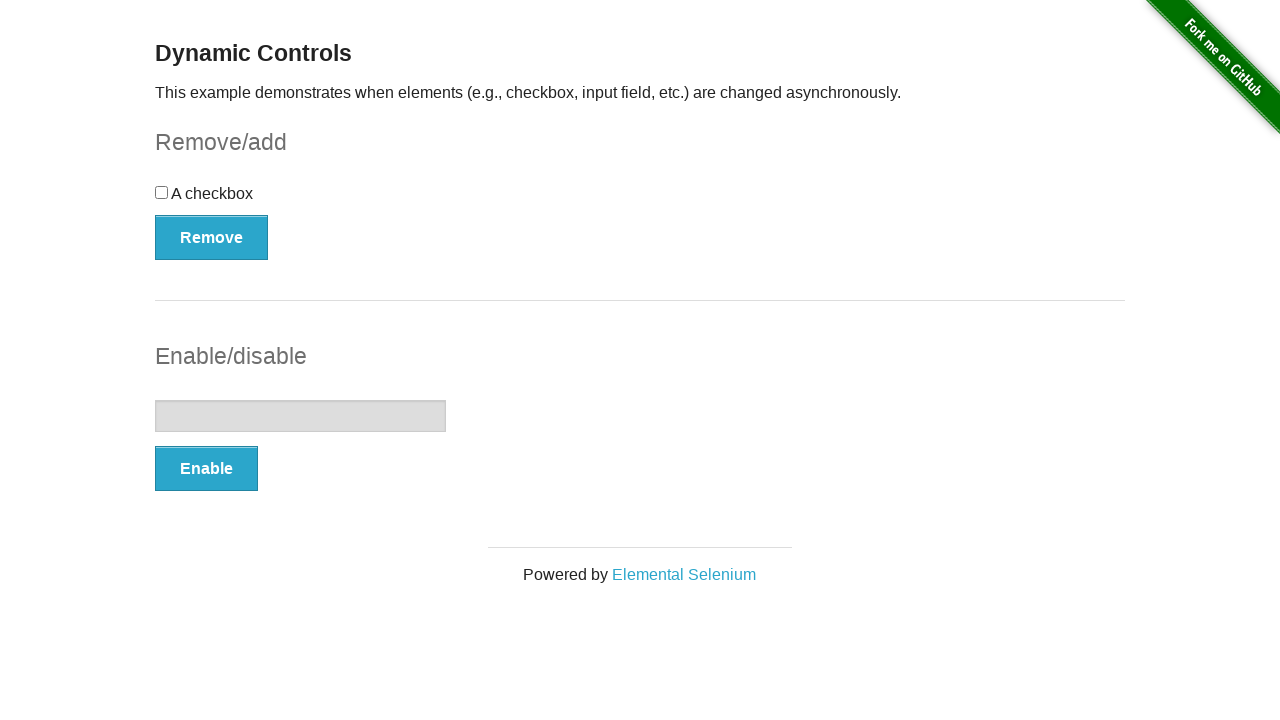

Clicked on checkbox to select it at (162, 192) on input[type='checkbox']
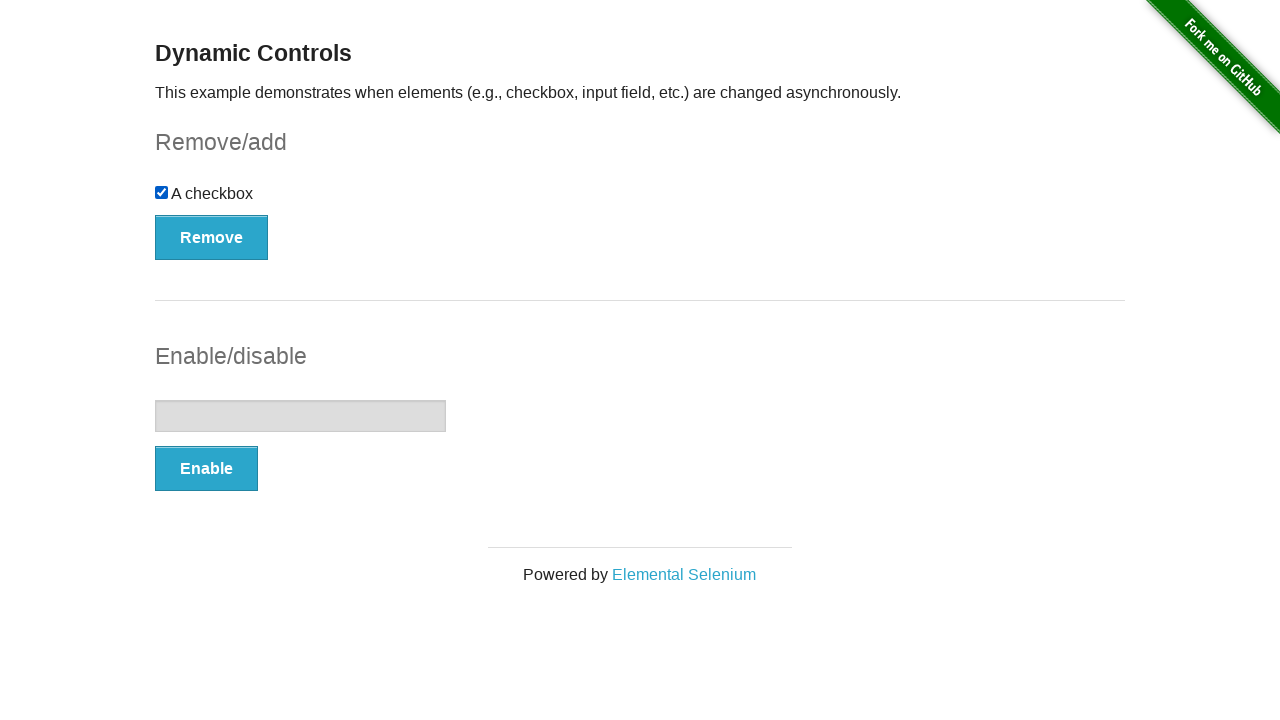

Clicked Remove button to remove checkbox at (212, 237) on button:has-text('Remove')
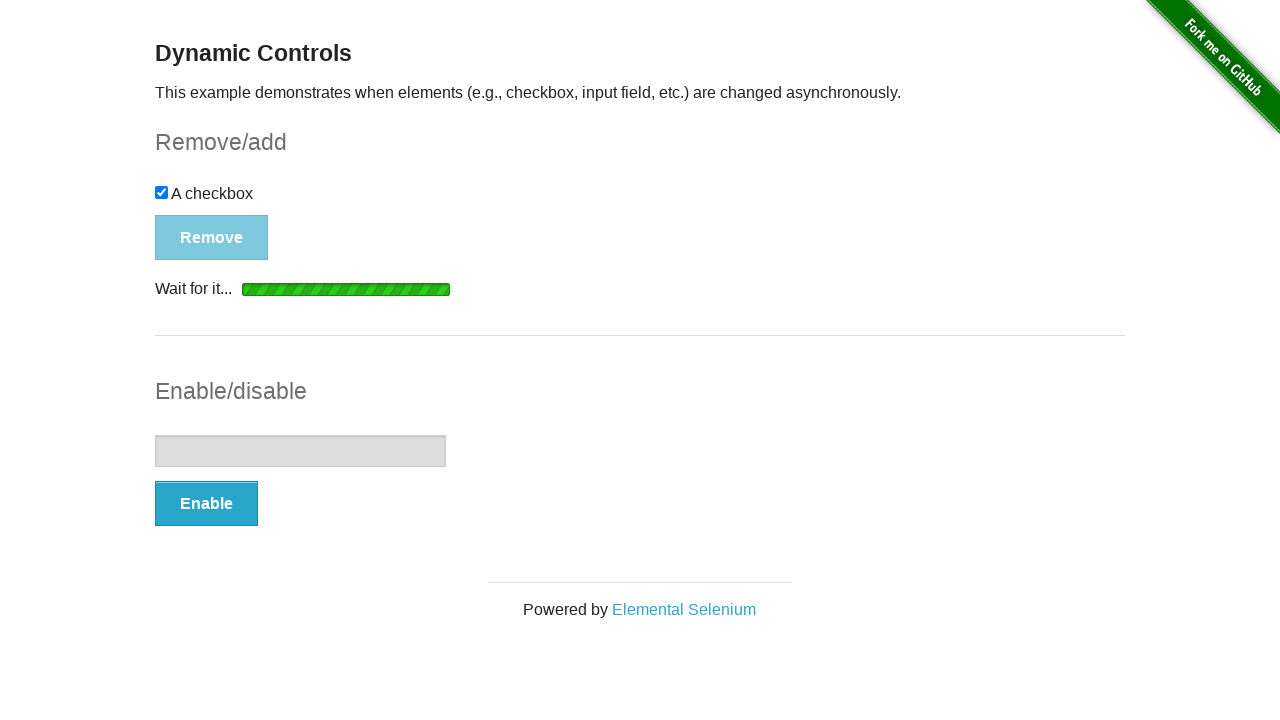

Verified 'It's gone!' text appeared after removing checkbox
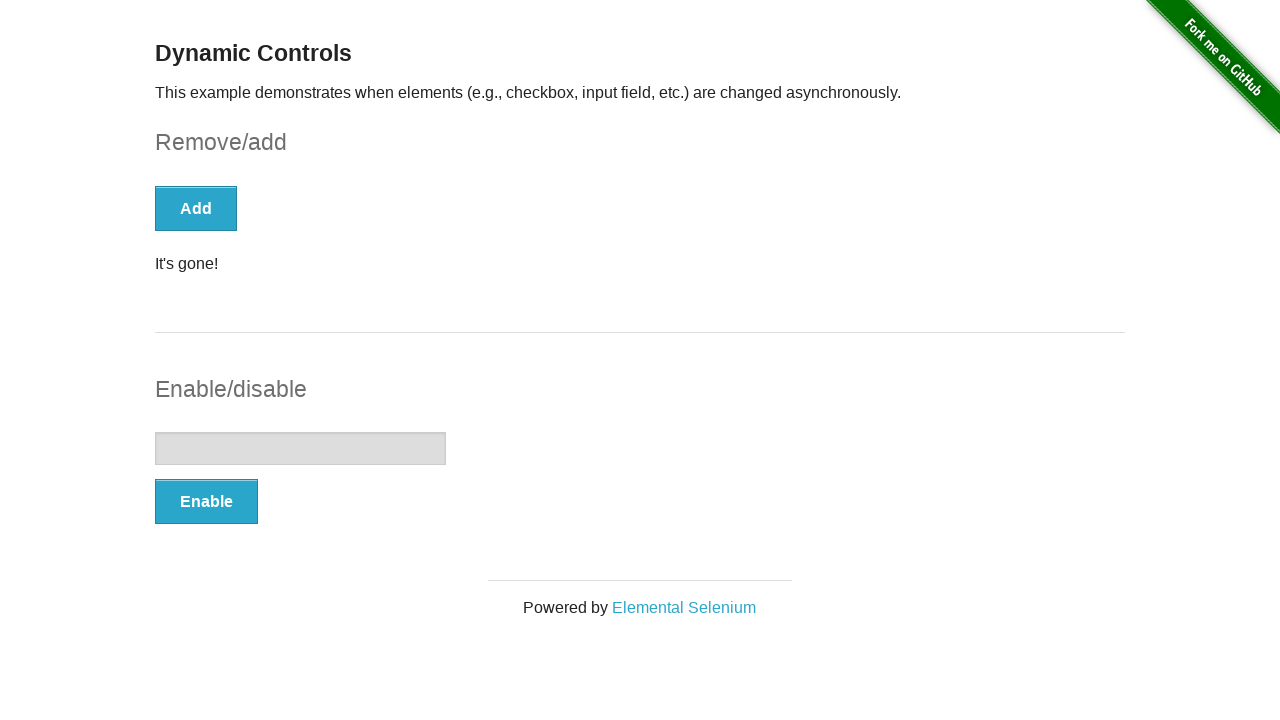

Clicked Enable button to enable textbox at (206, 501) on button:has-text('Enable')
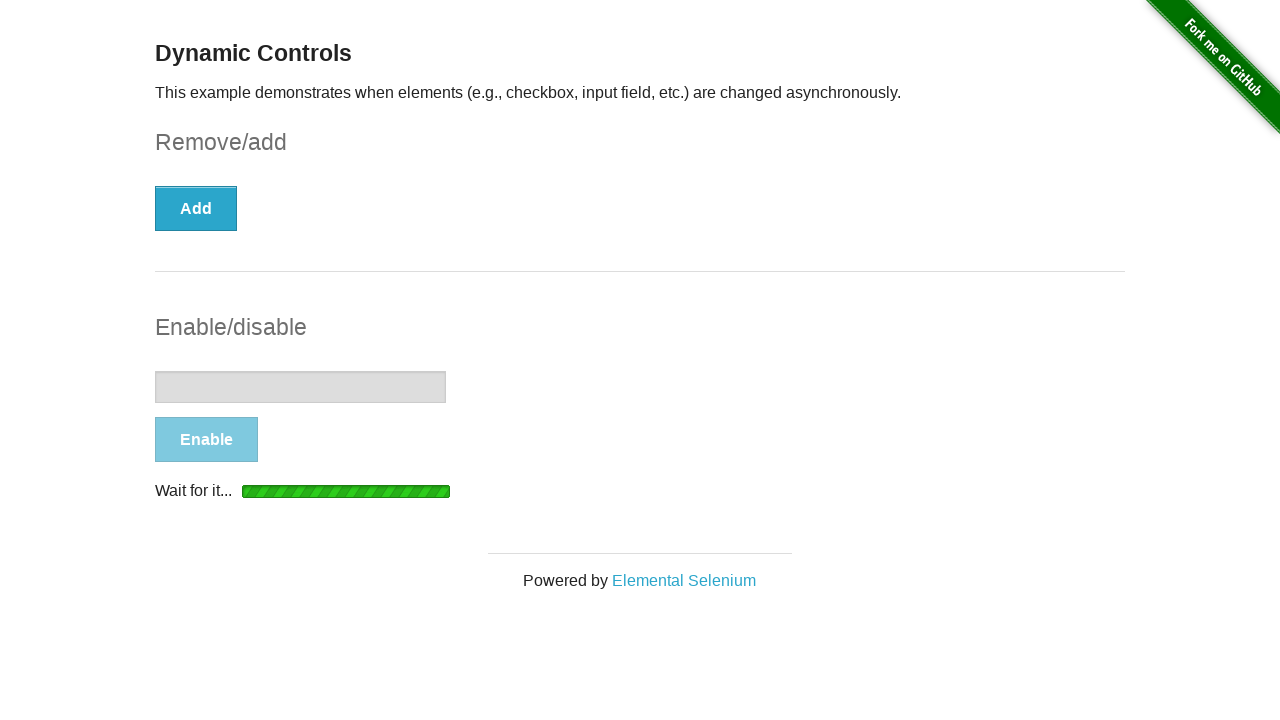

Verified textbox is now enabled
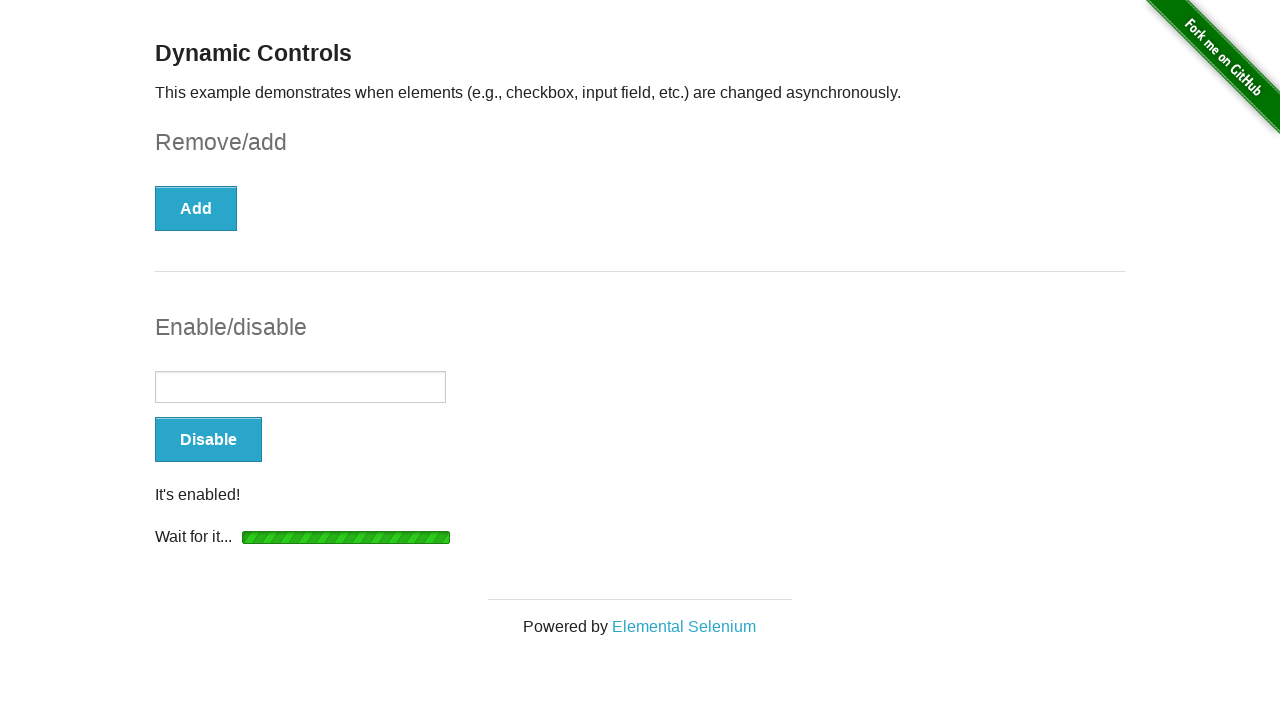

Entered 'Sample test input' into the textbox on input[type='text']
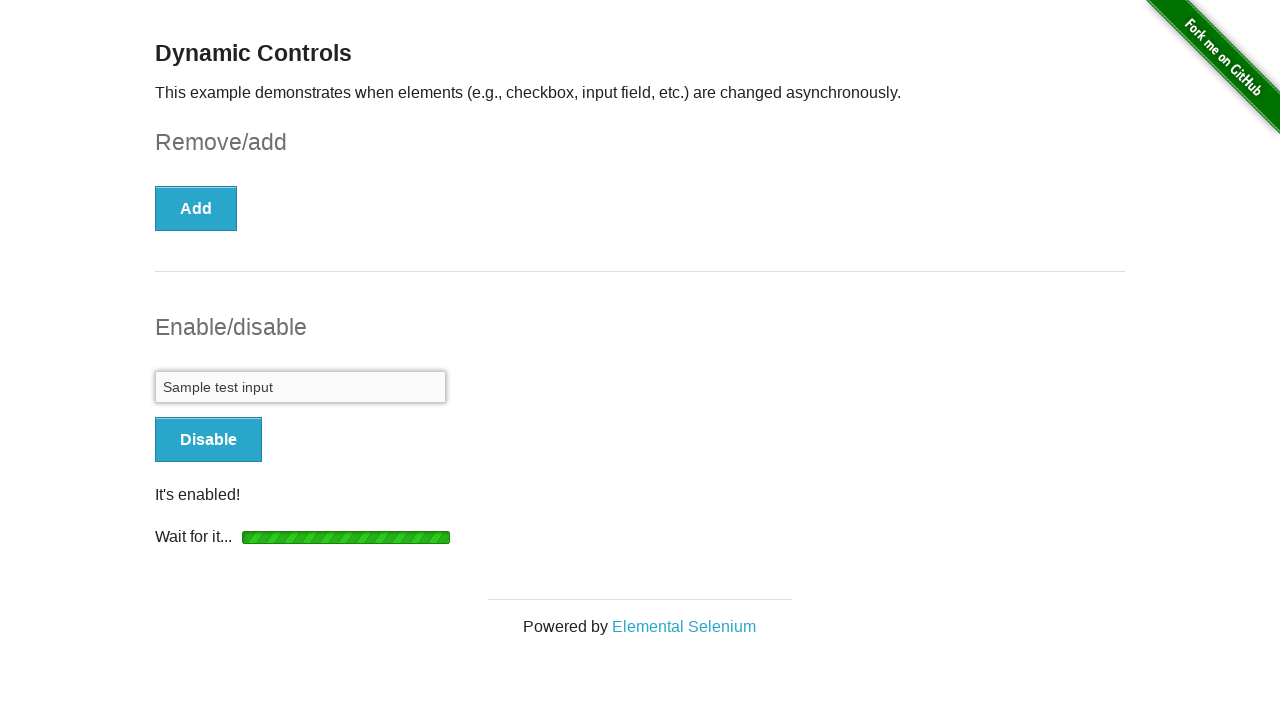

Clicked Disable button to disable textbox at (208, 440) on button:has-text('Disable')
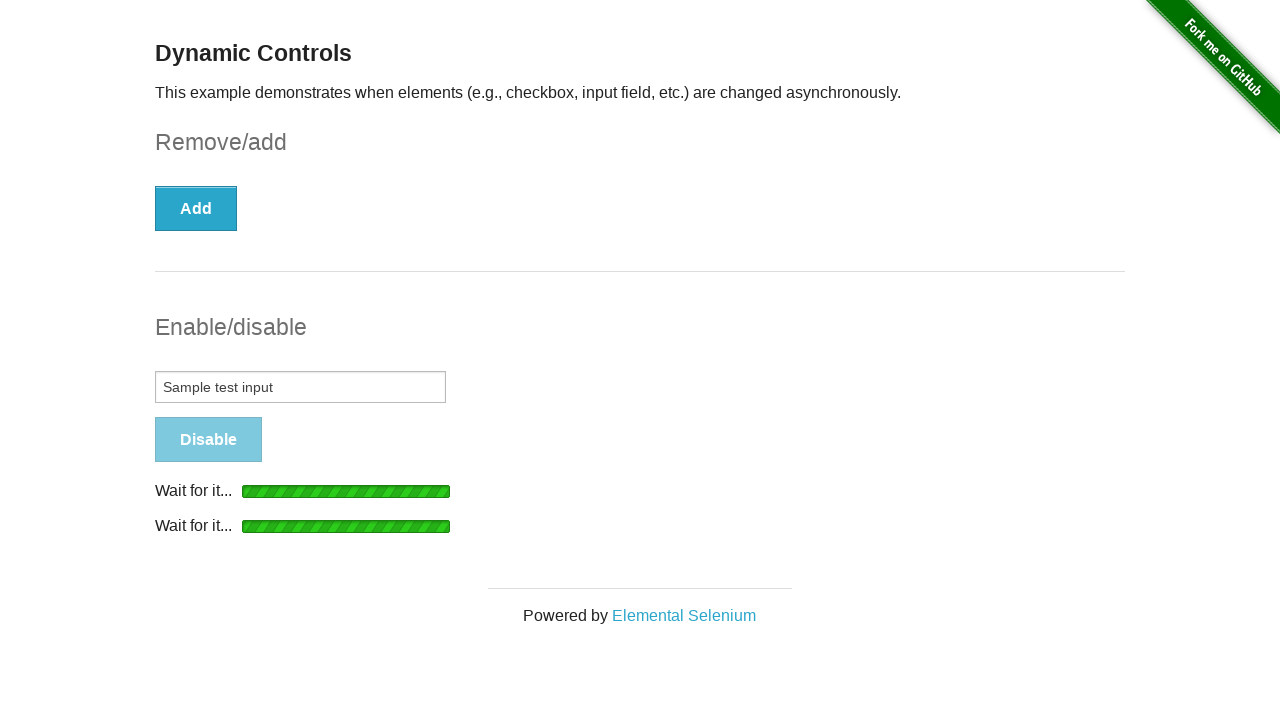

Verified textbox is now disabled
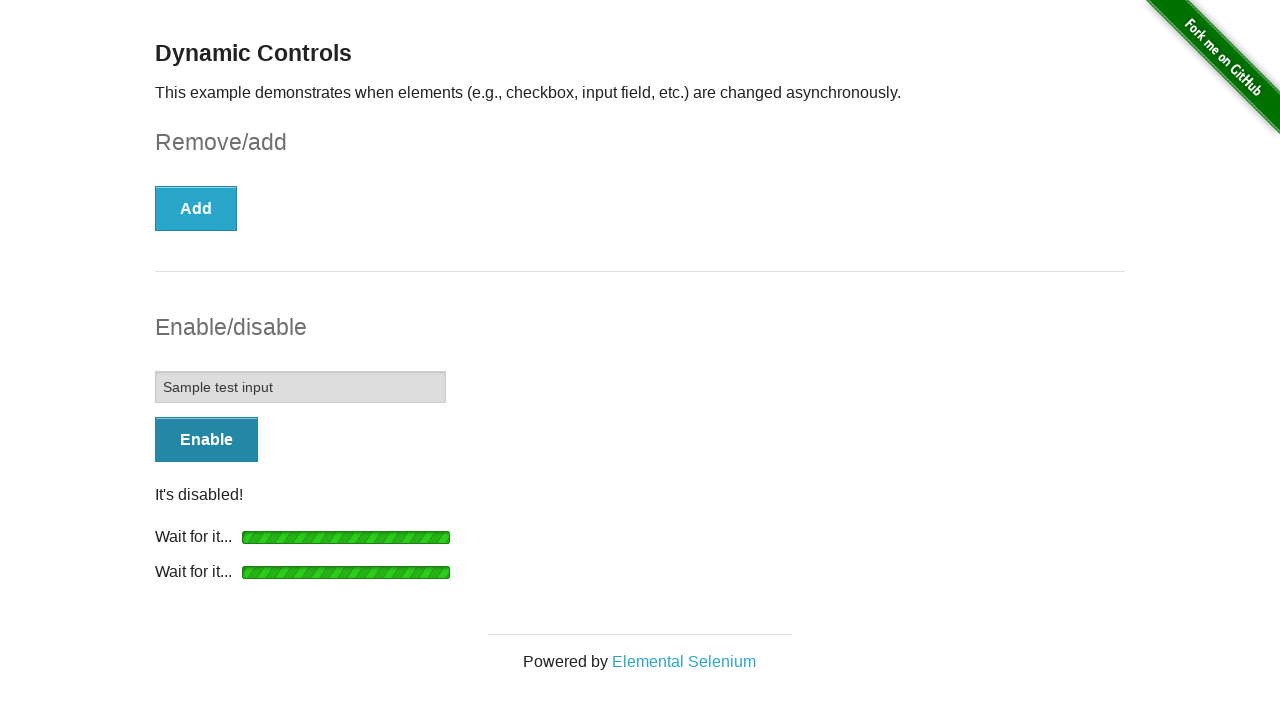

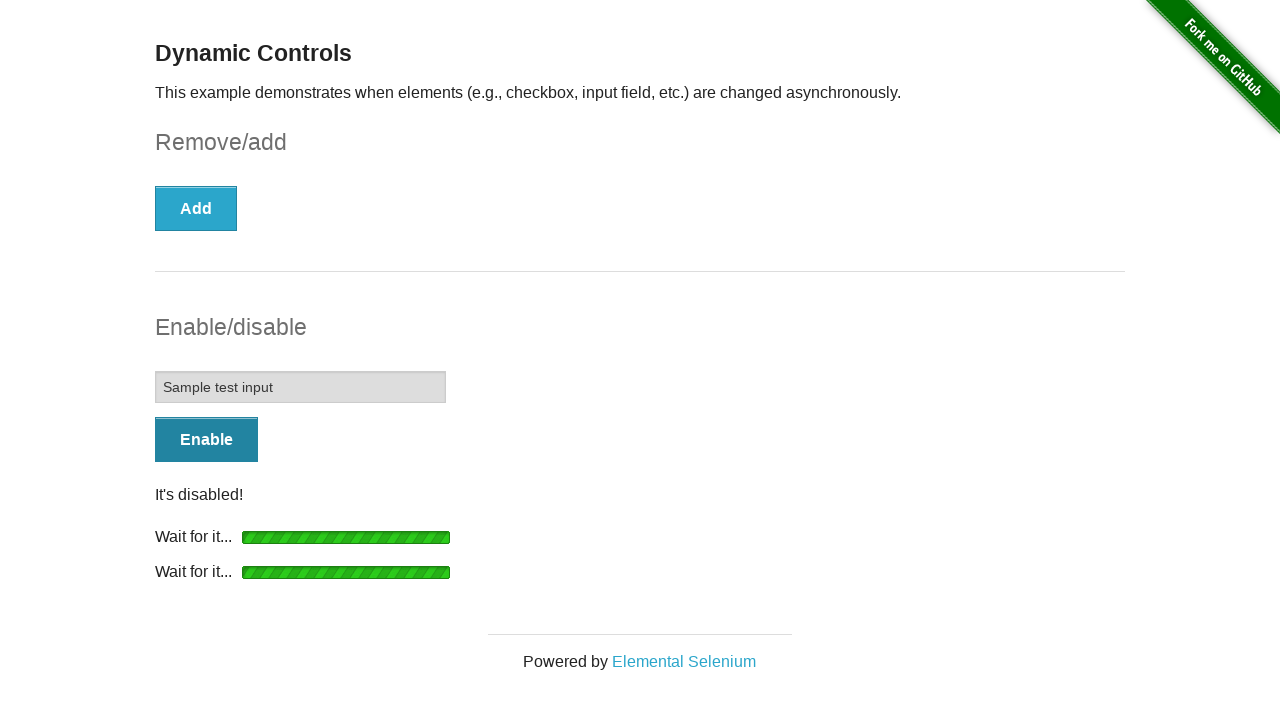